Opens Target.com main page and clicks on the shopping cart icon to navigate to the cart

Starting URL: https://www.target.com/

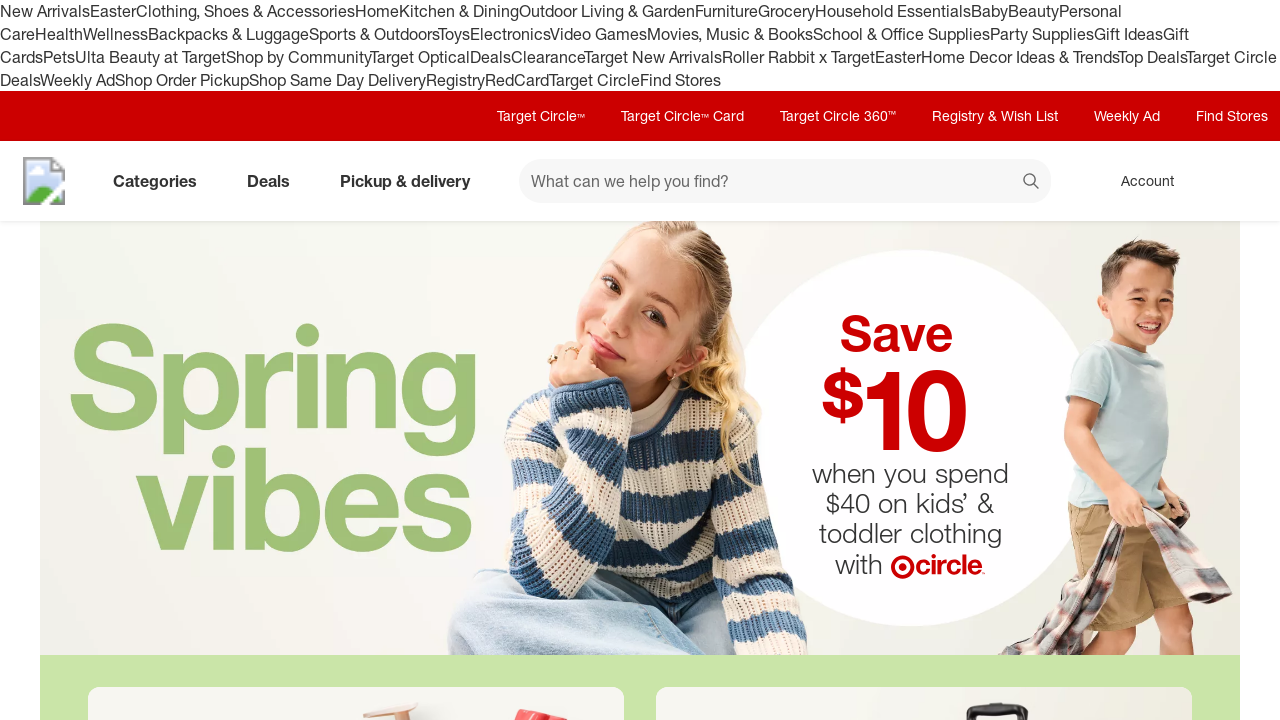

Navigated to Target.com main page
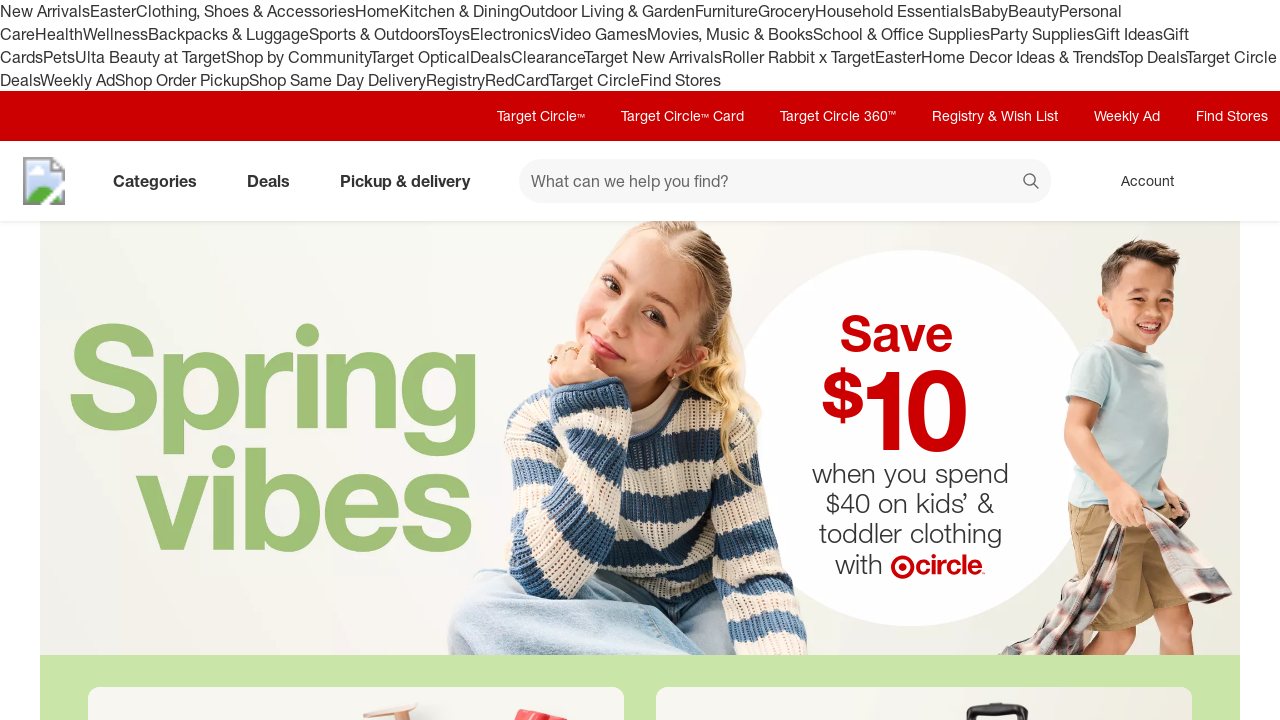

Clicked on the shopping cart icon at (1238, 181) on [data-test='@web/CartLink']
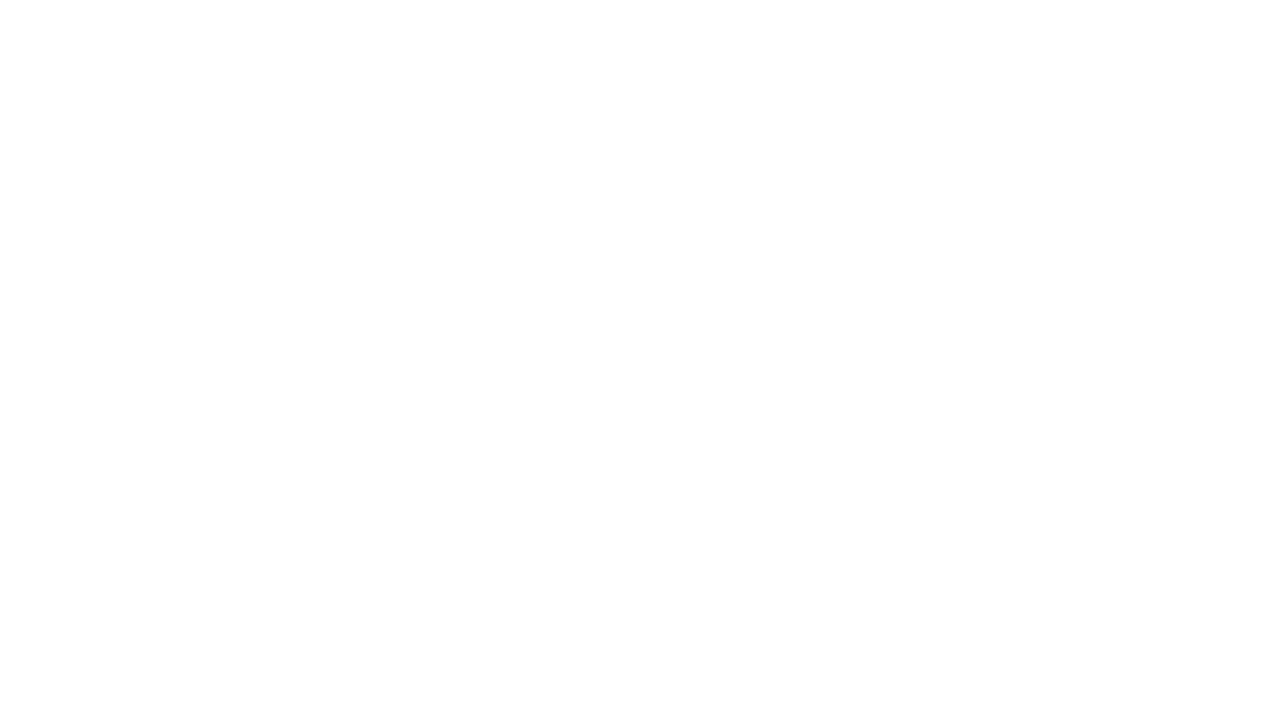

Cart page loaded successfully
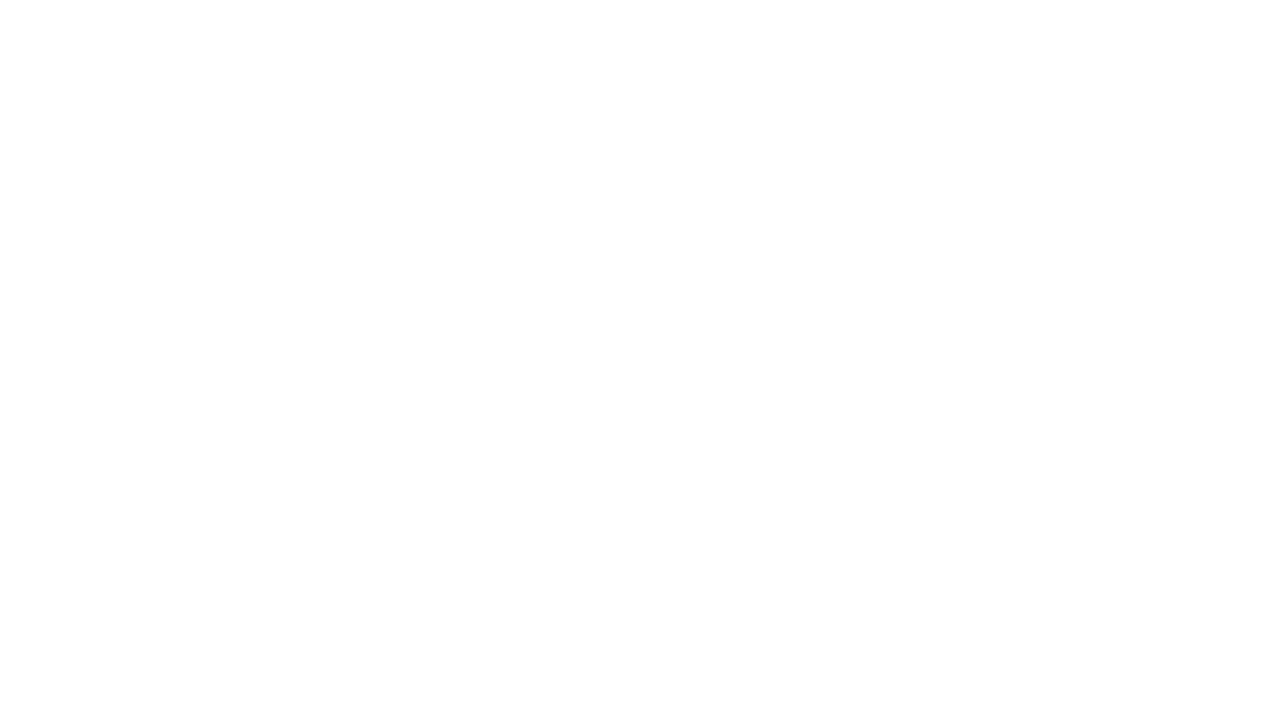

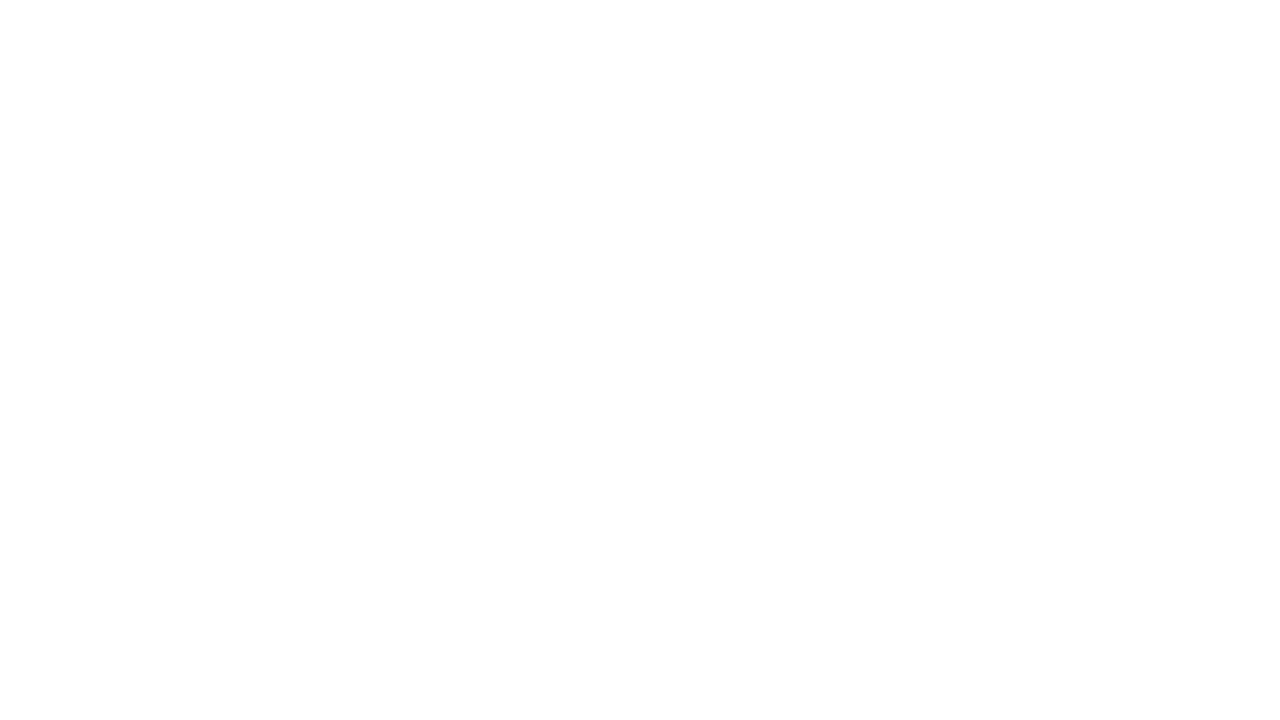